Navigates to the Conduit blog platform, clicks on the Global Feed tab, and attempts to click the like button on the first article to test the like counter functionality.

Starting URL: https://conduit.bondaracademy.com/

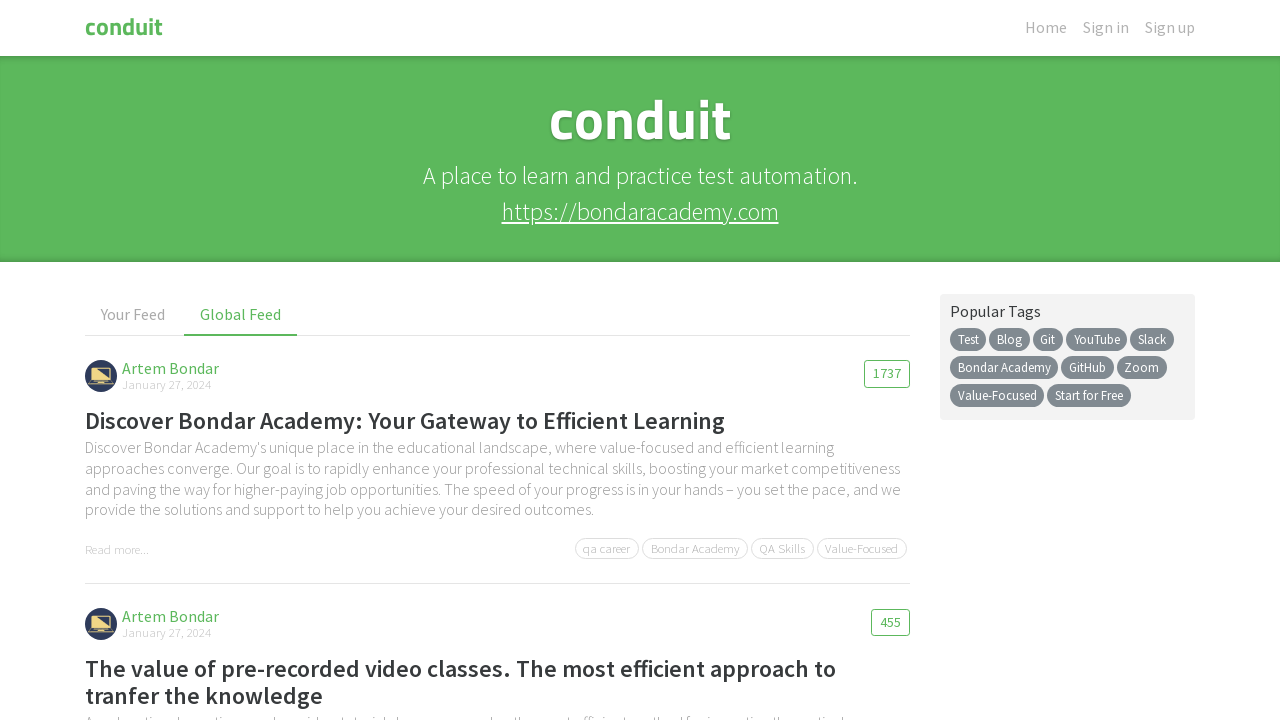

Navigation menu loaded
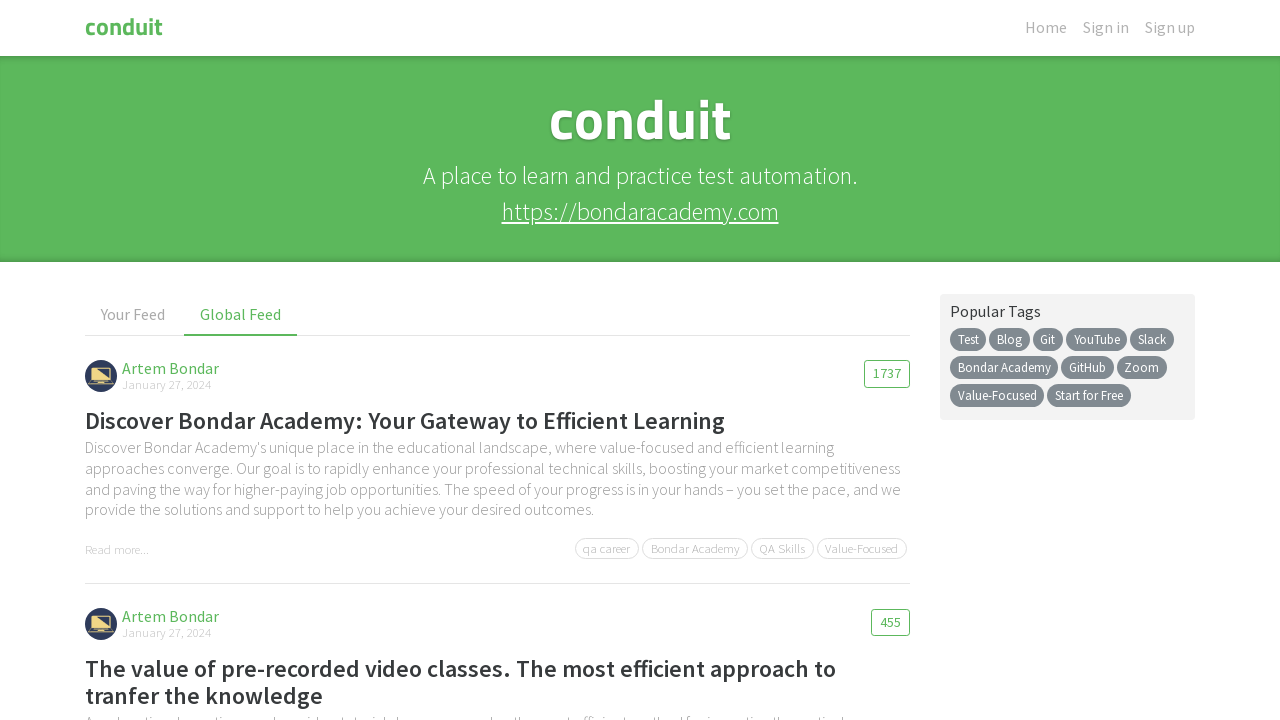

Clicked on Global Feed tab at (241, 315) on internal:text="Global Feed"i
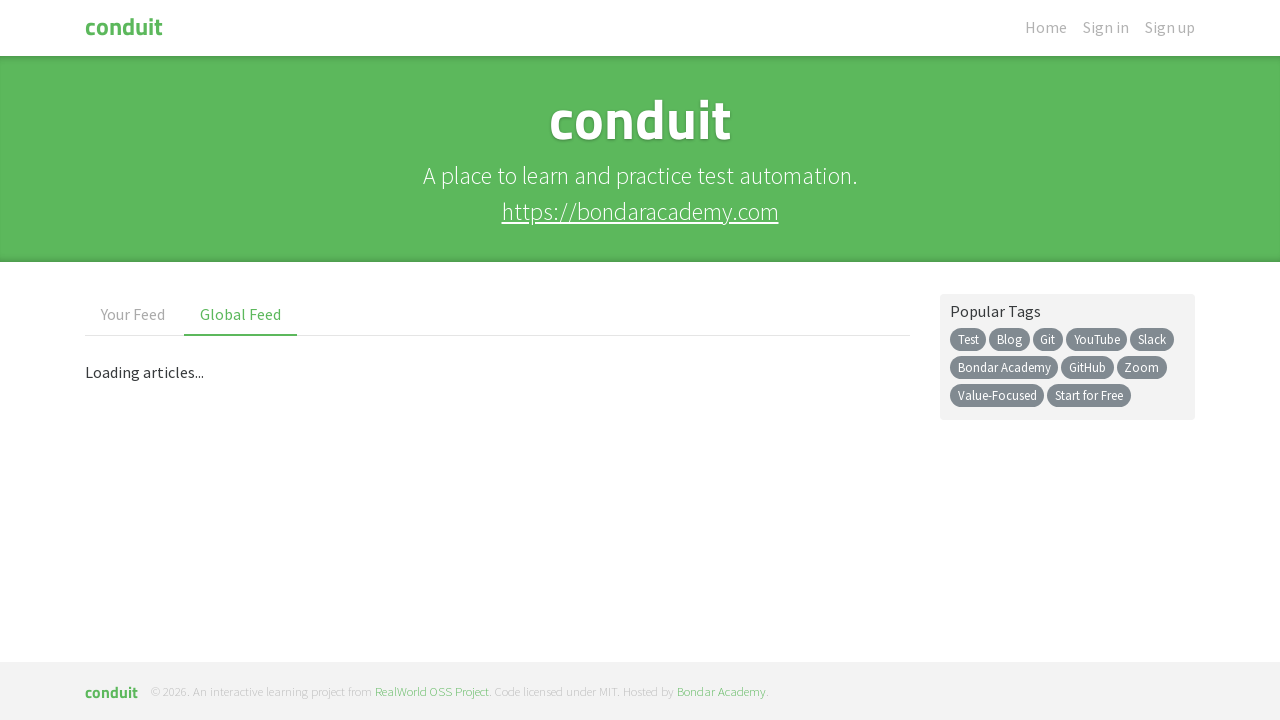

Articles loaded on Global Feed
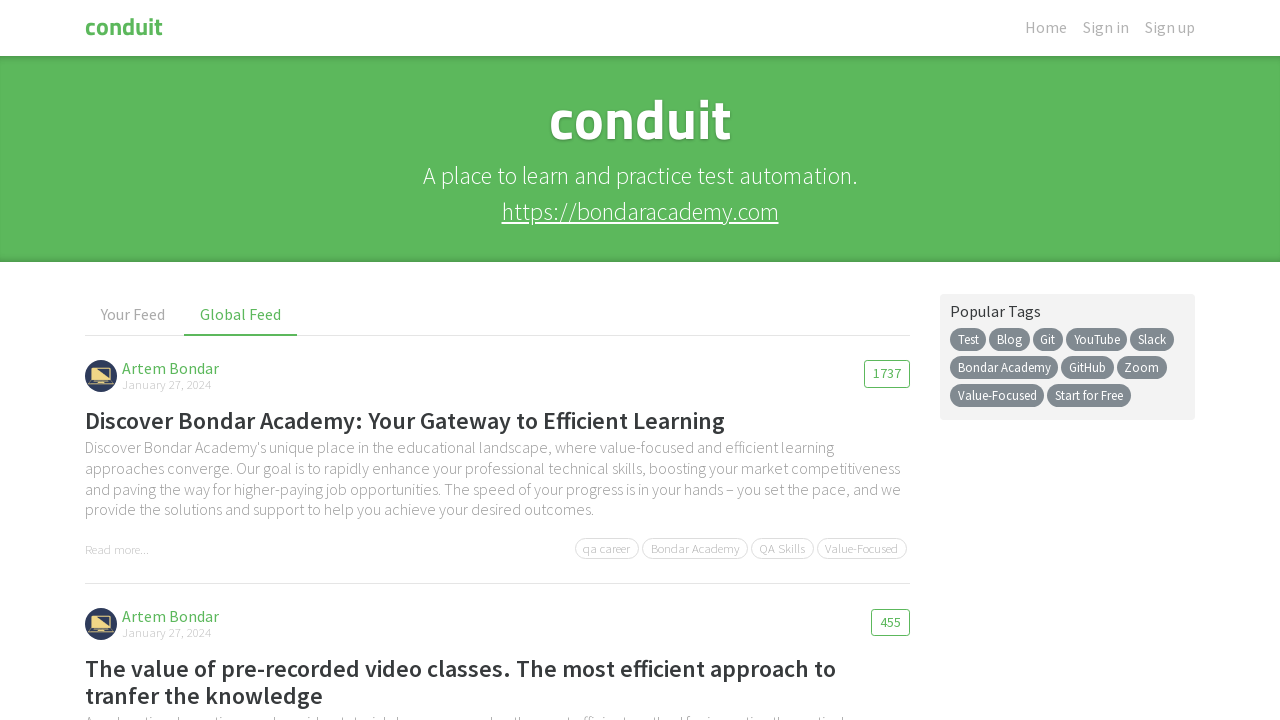

Clicked like button on first article at (887, 374) on app-article-preview >> nth=0 >> button
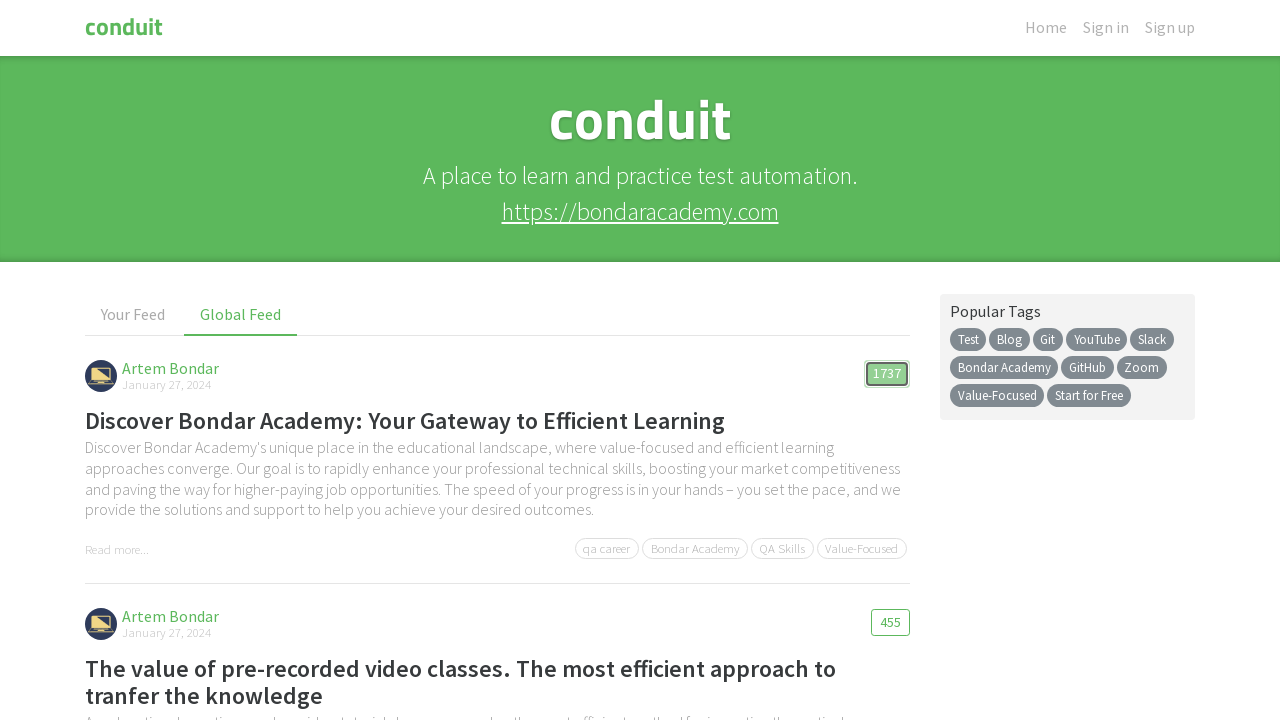

Waited for like counter to update
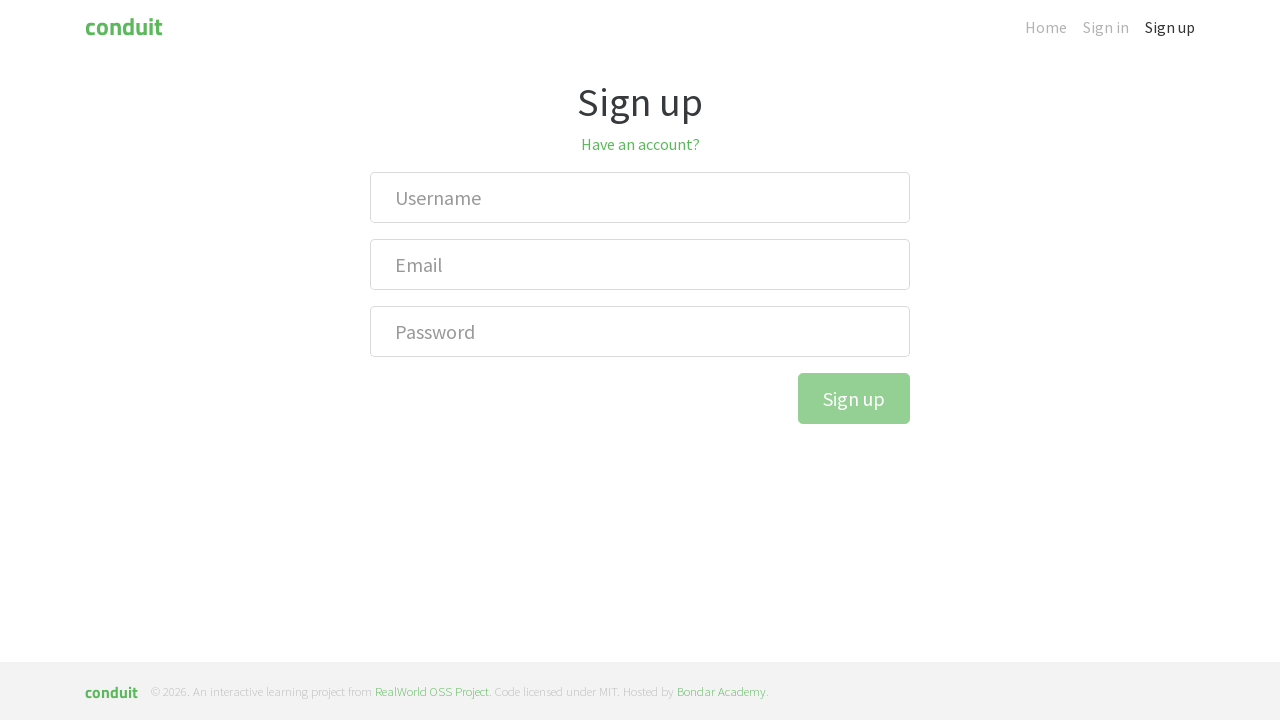

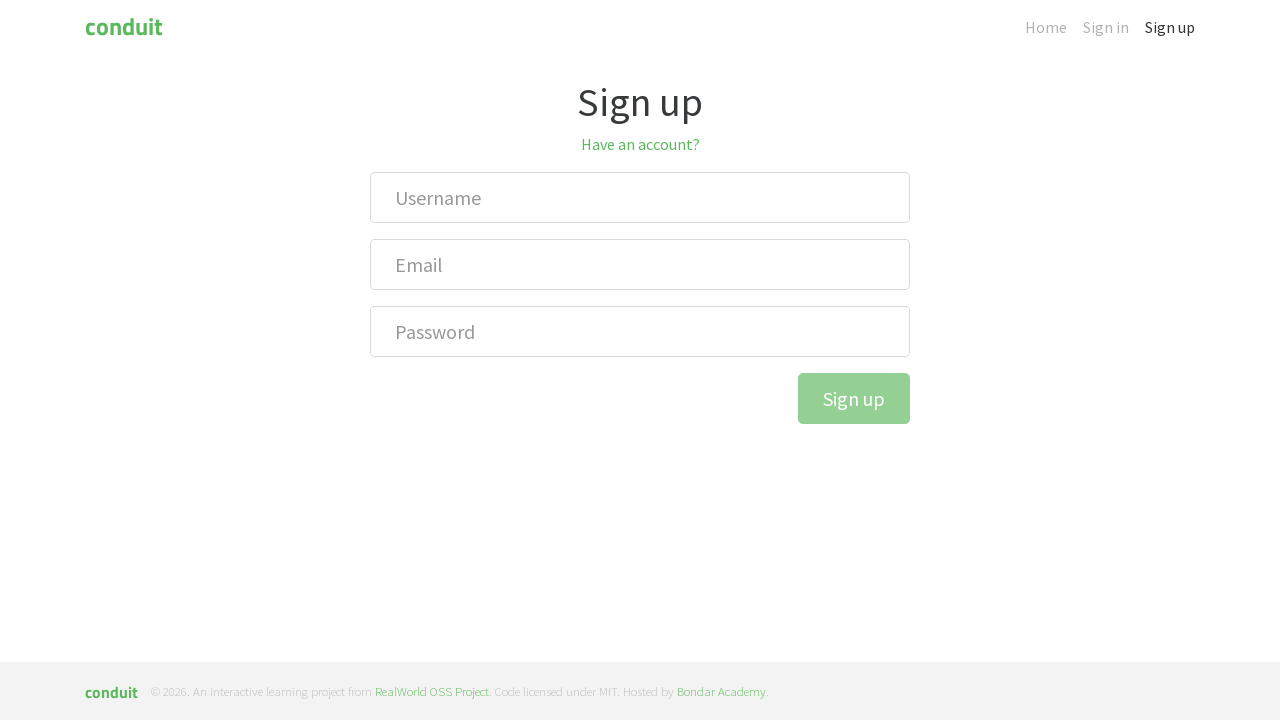